Tests right-click context menu functionality by right-clicking on an element

Starting URL: https://swisnl.github.io/jQuery-contextMenu/demo.html

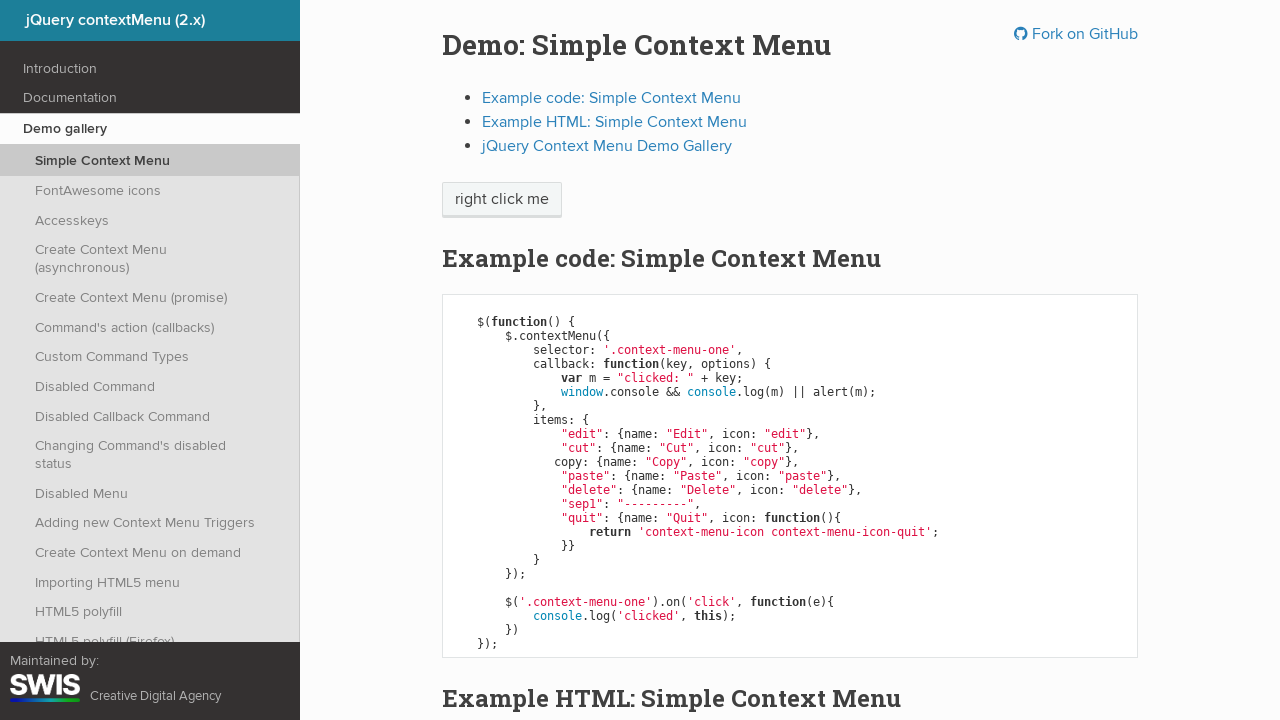

Navigated to jQuery-contextMenu demo page
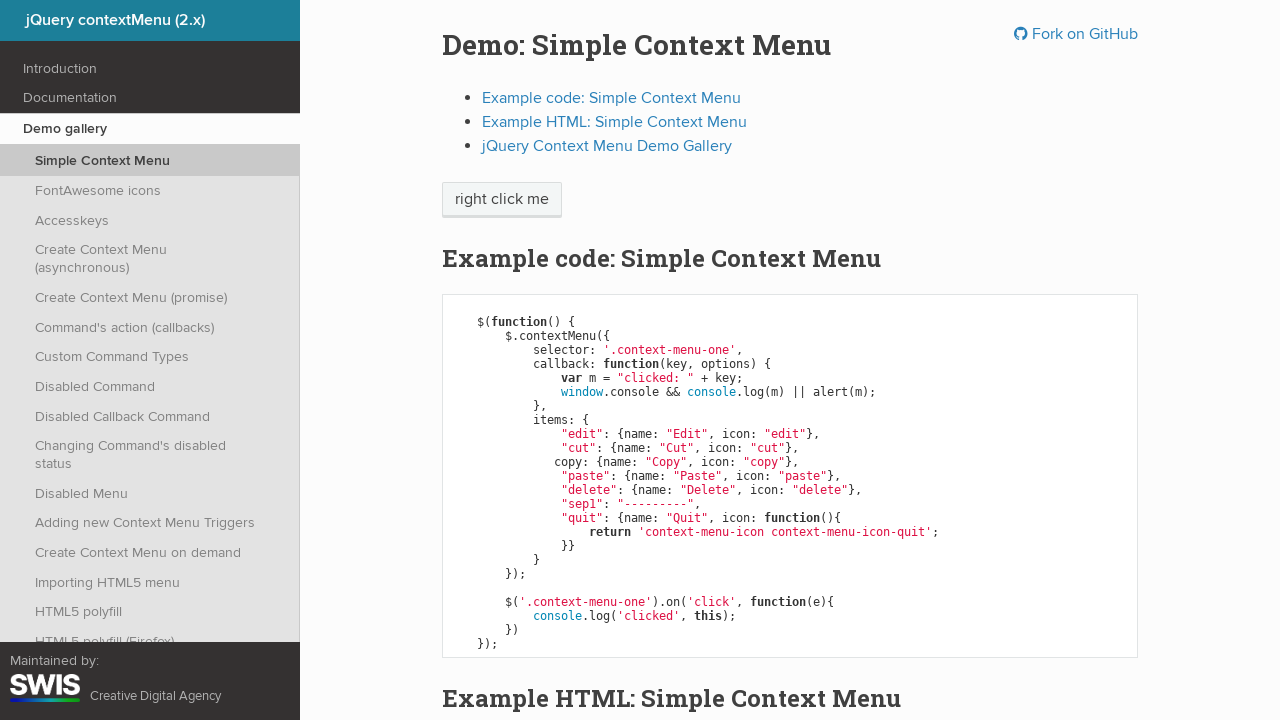

Right-clicked on 'right click me' element to open context menu at (502, 200) on xpath=//span[text()='right click me']
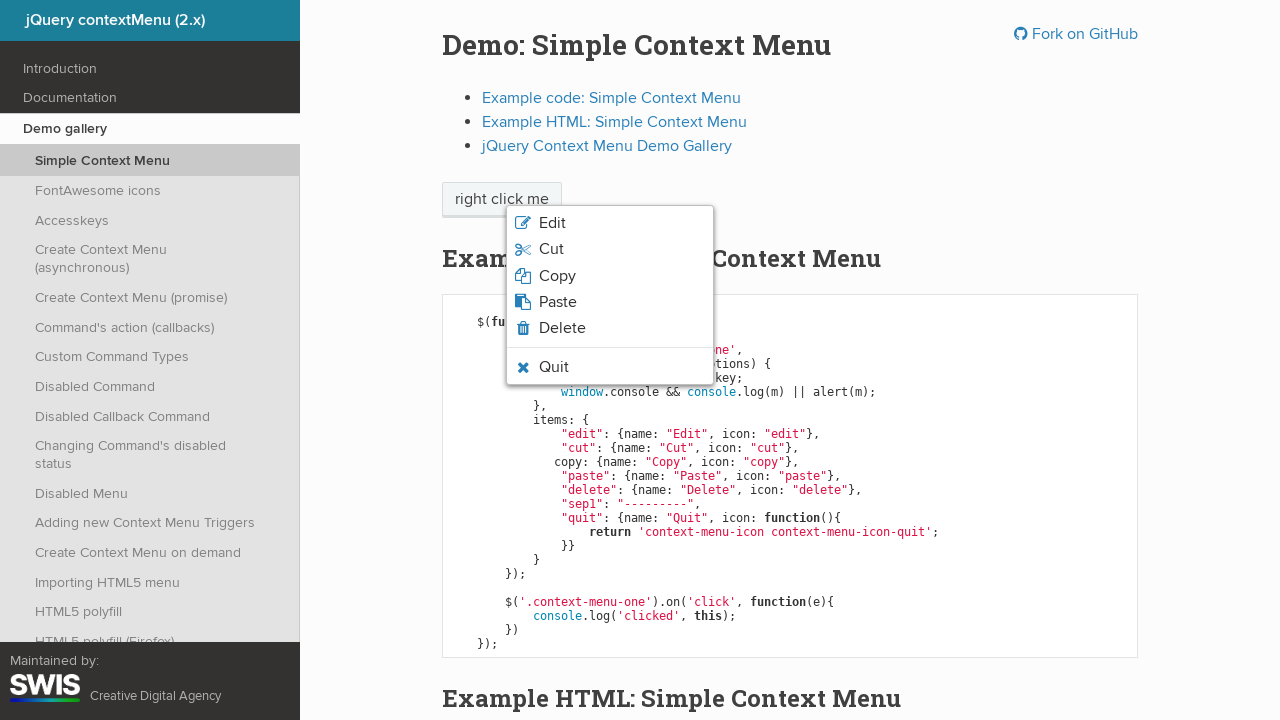

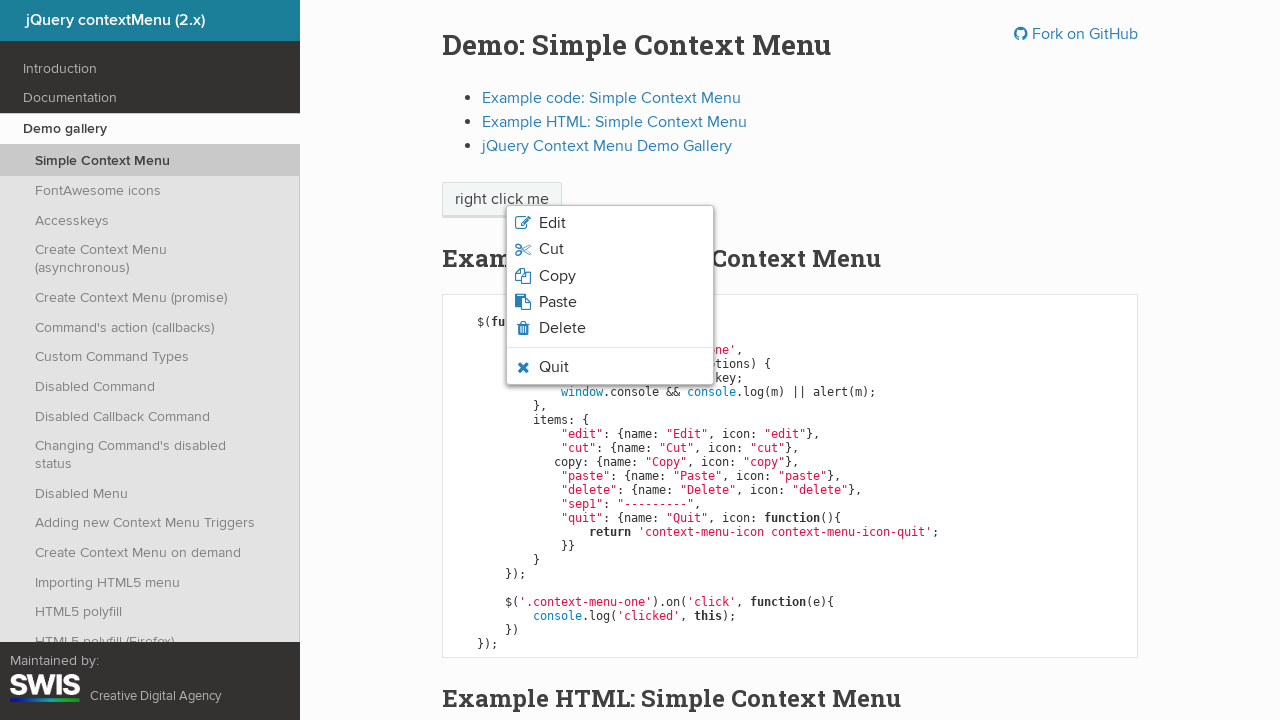